Tests that searching for a term with no results displays an appropriate "No results" message

Starting URL: https://playwright.dev

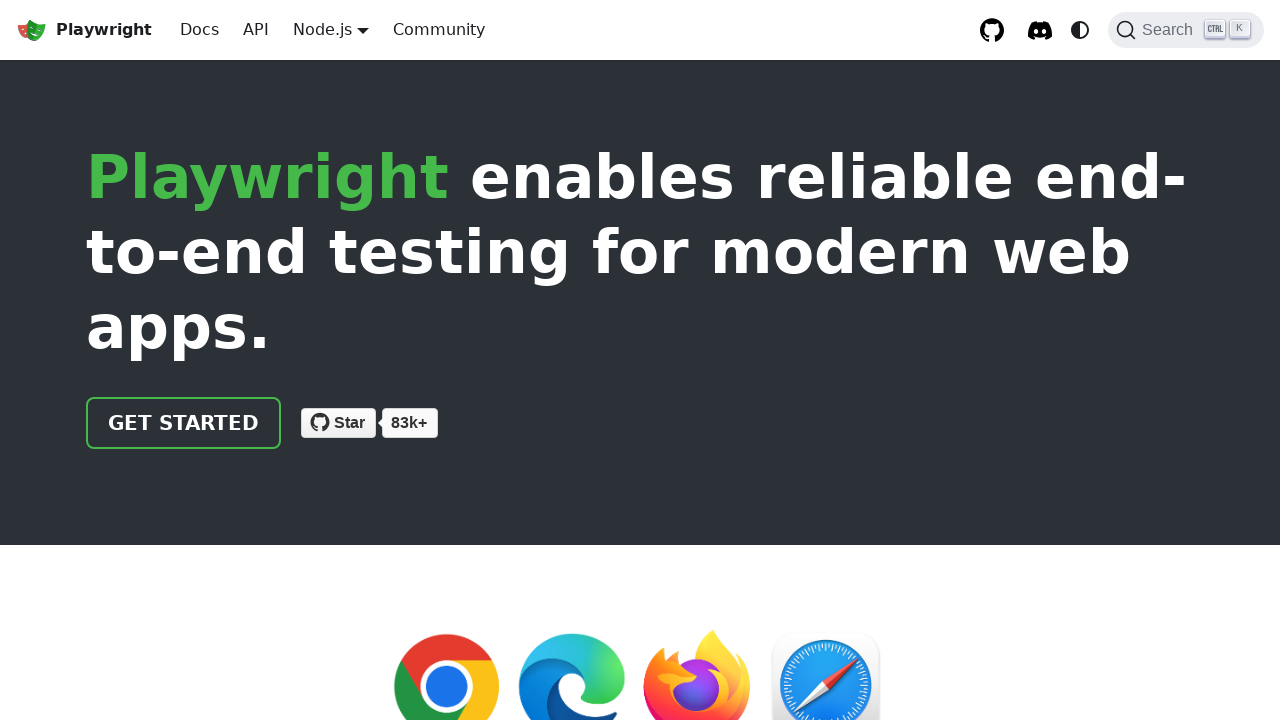

Clicked Search button to open search dialog at (1186, 30) on internal:role=button[name="Search"i]
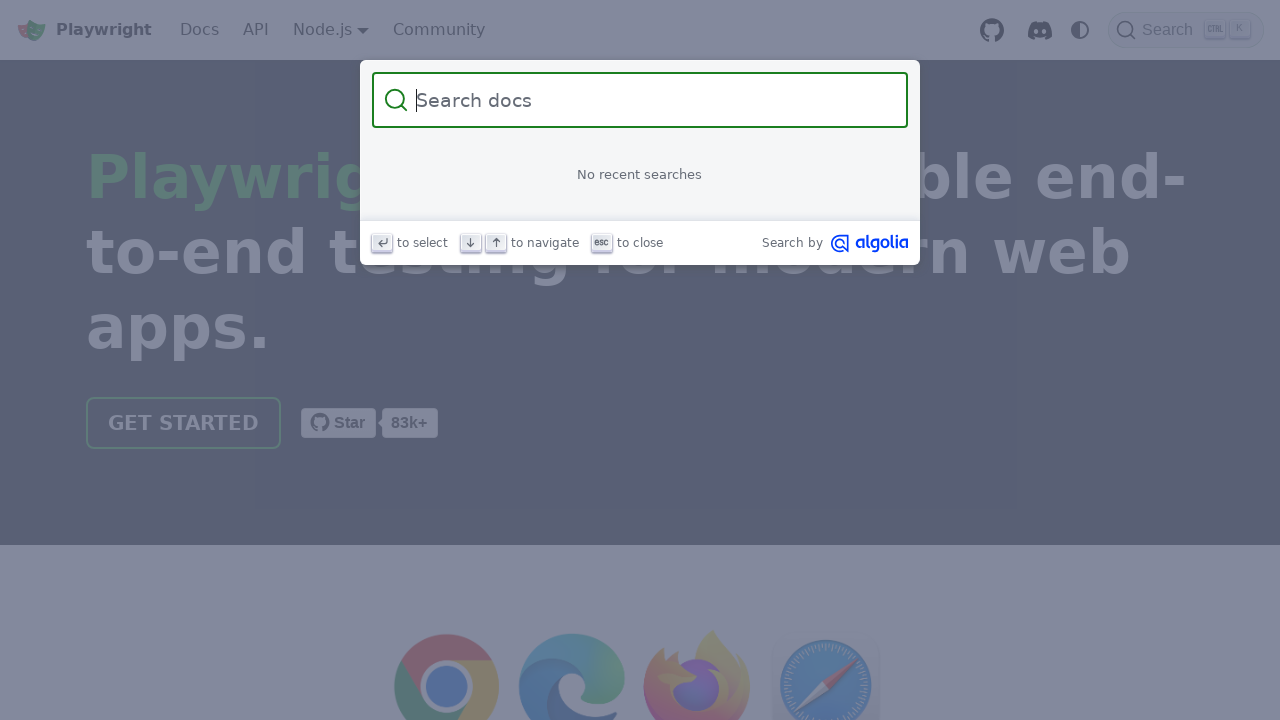

Clicked on search input field at (652, 100) on internal:attr=[placeholder="Search docs"i]
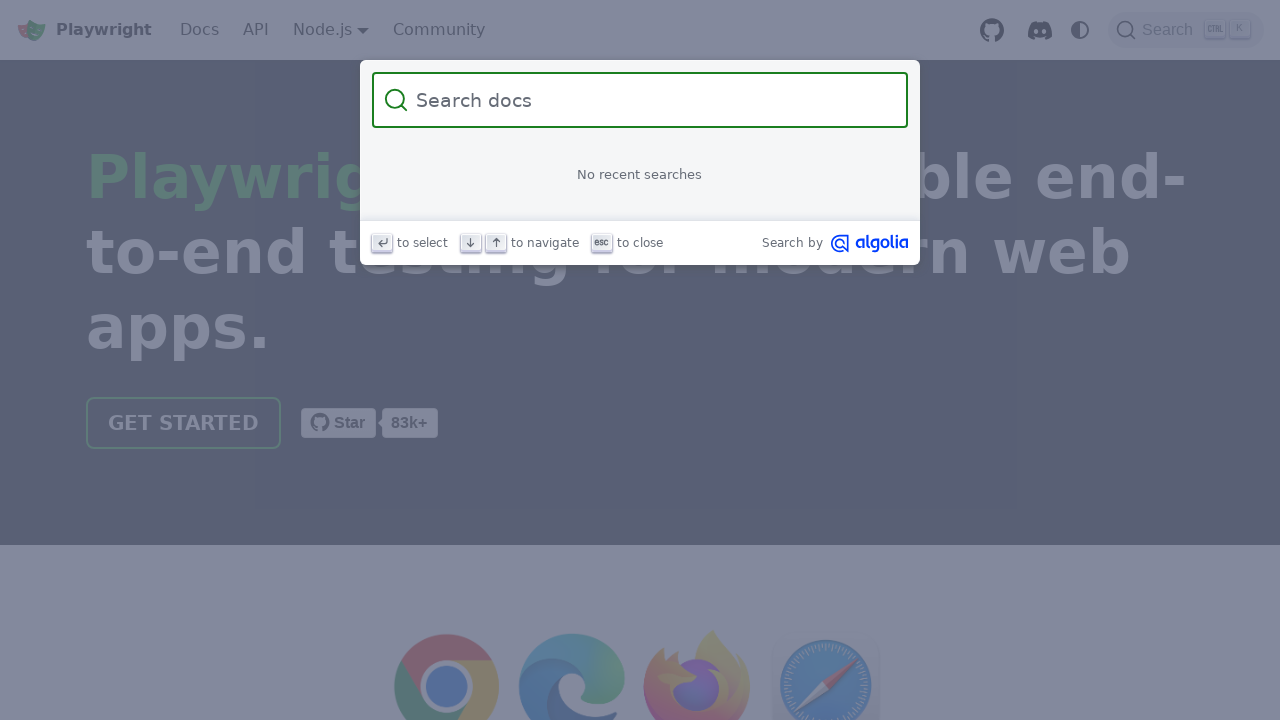

Filled search field with 'xyznonexistentterm123' - a term with no results on internal:attr=[placeholder="Search docs"i]
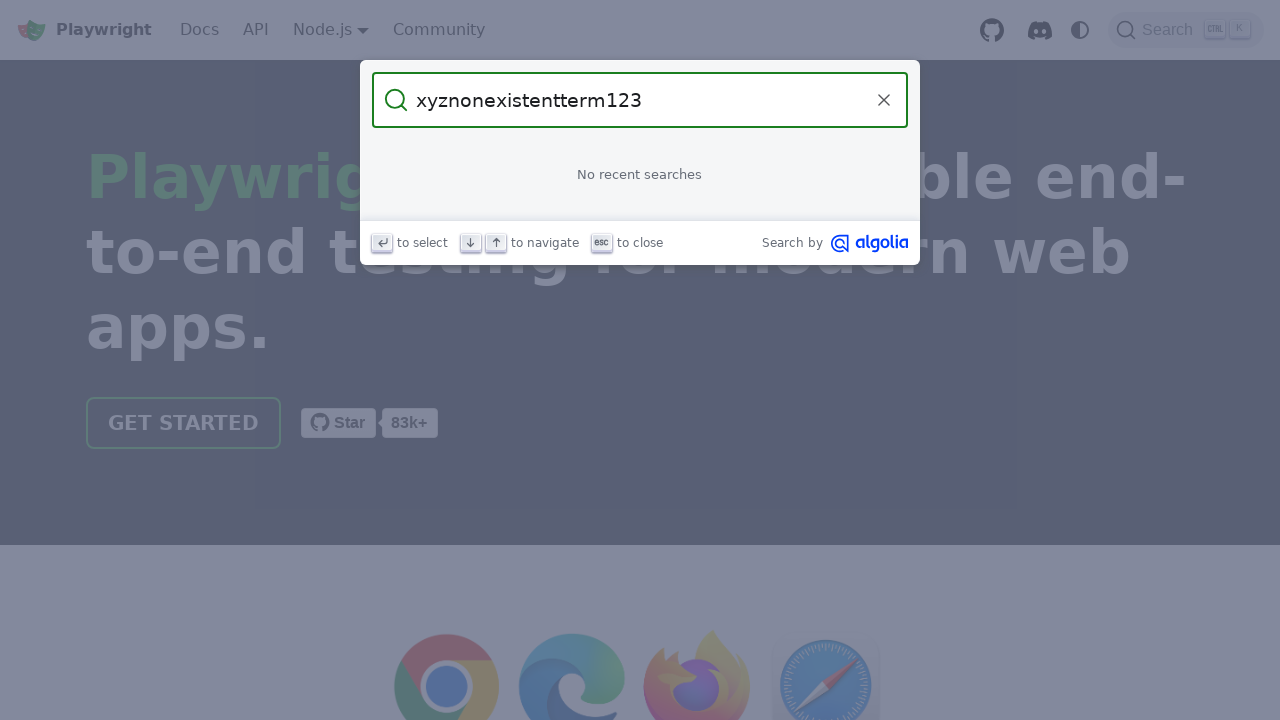

No results message appeared - search term returned no matches
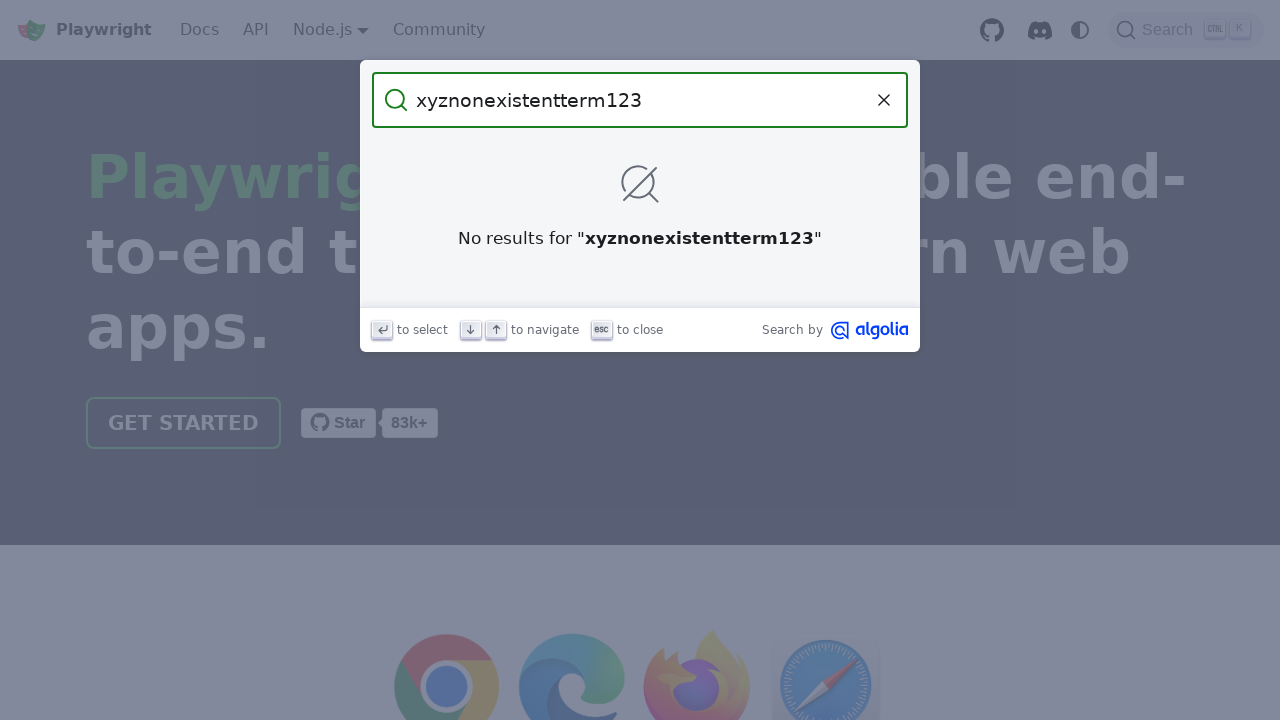

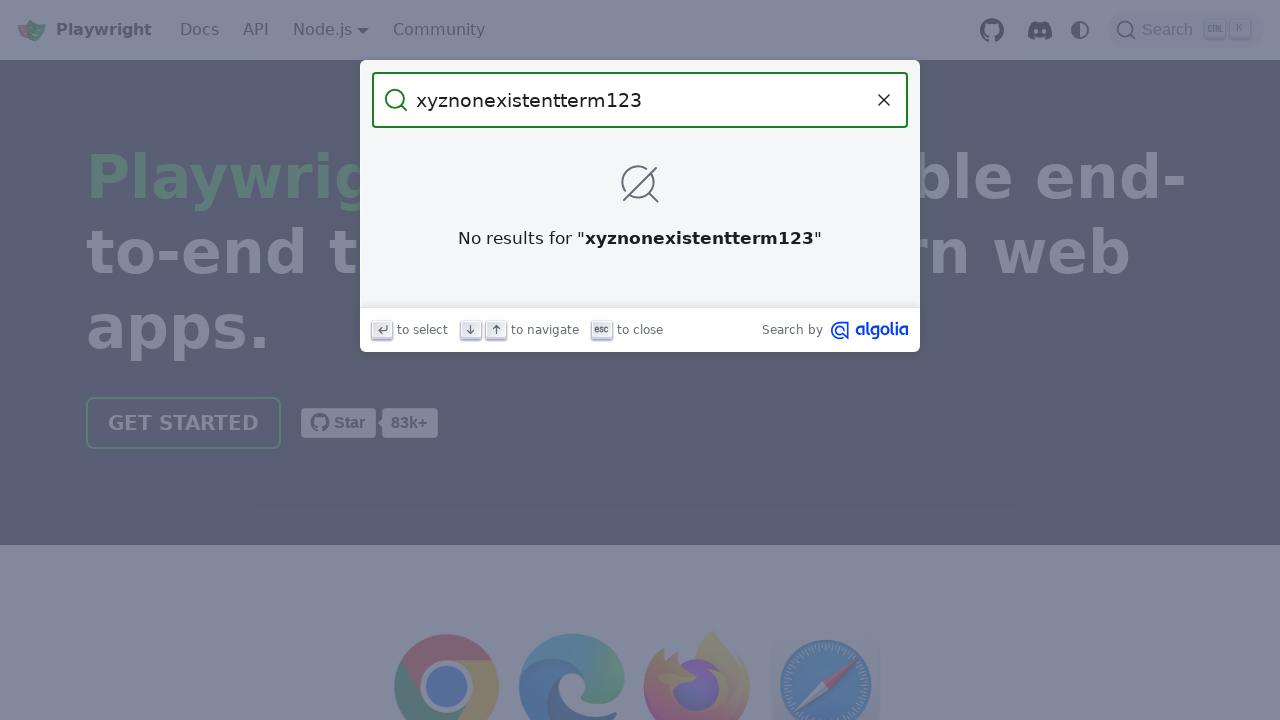